Tests AngularJS form input by clearing and filling a first name field

Starting URL: https://dgotlieb.github.io/AngularJS/main.html

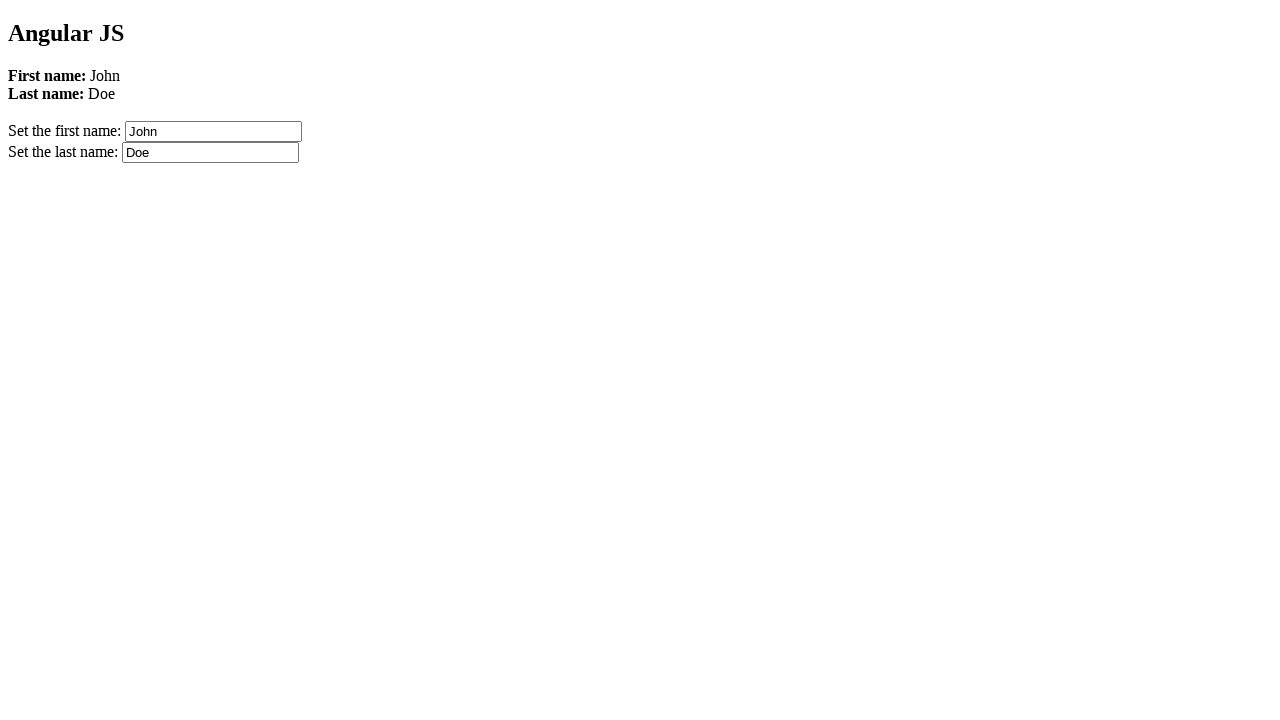

Waited for Angular to load (networkidle state)
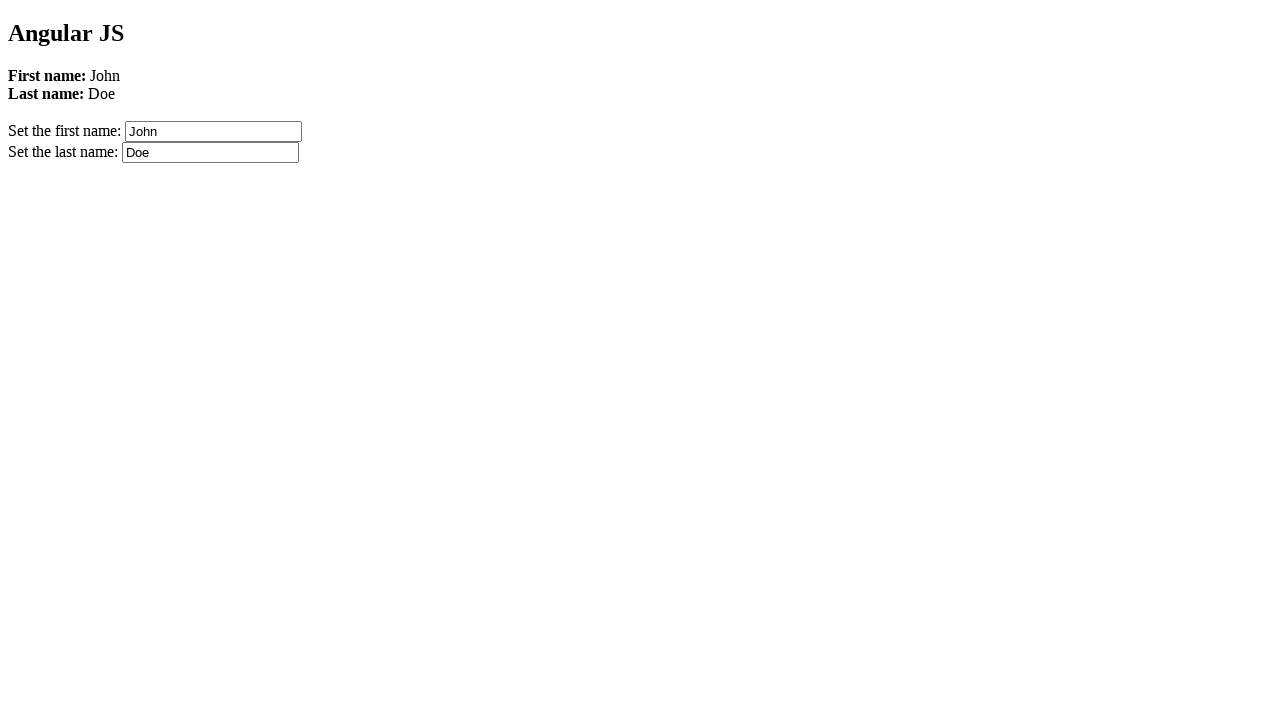

Located first name input field
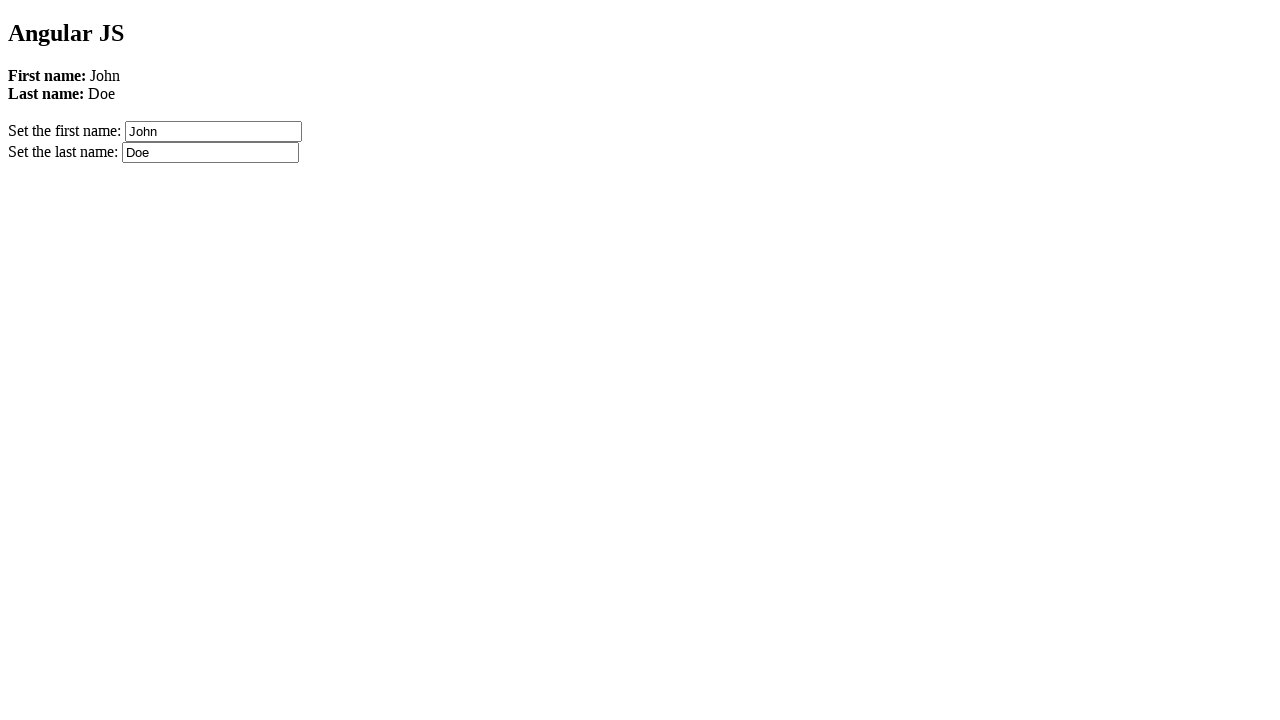

Cleared the first name field on input[ng-model='firstName']
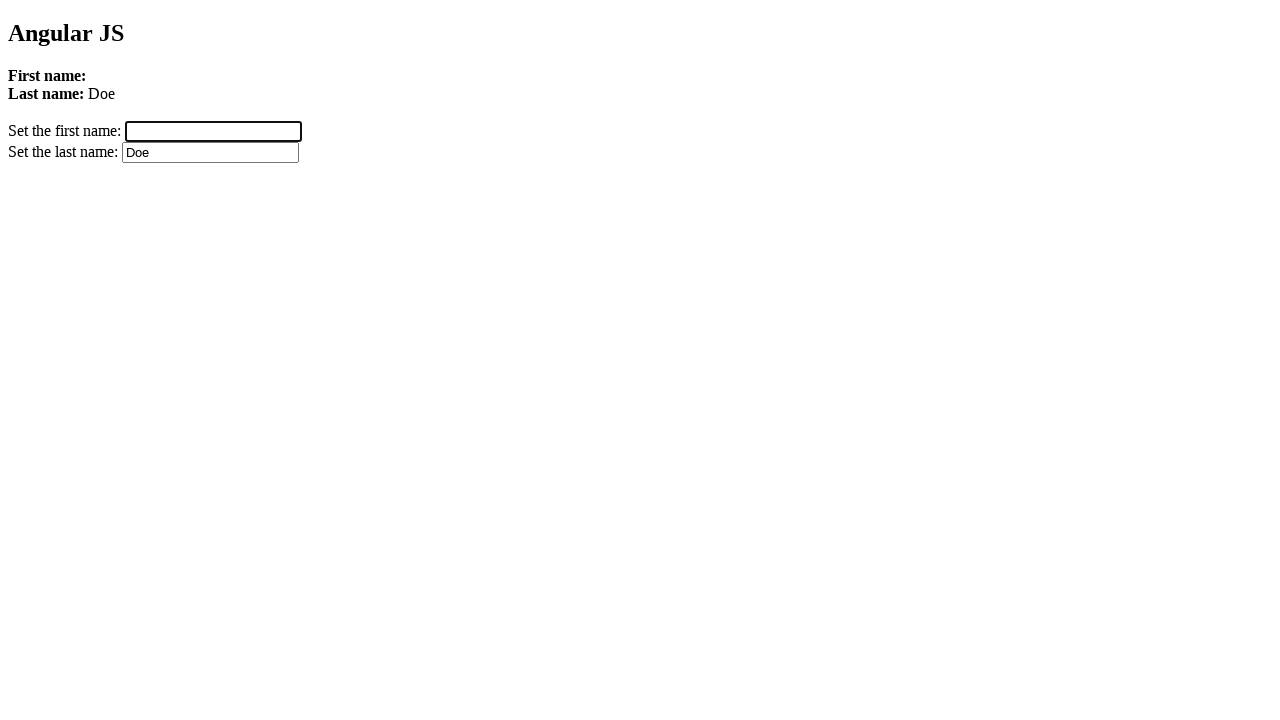

Filled first name field with 'Zion' on input[ng-model='firstName']
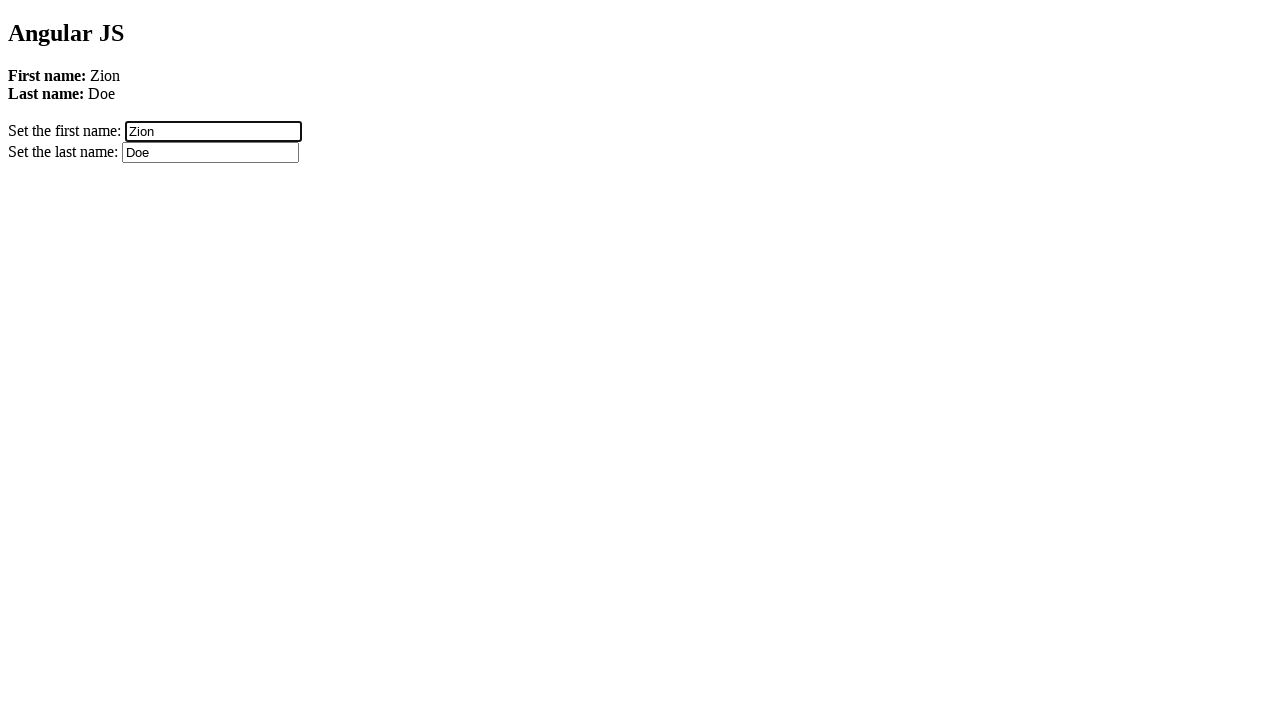

Verified first name field contains 'Zion'
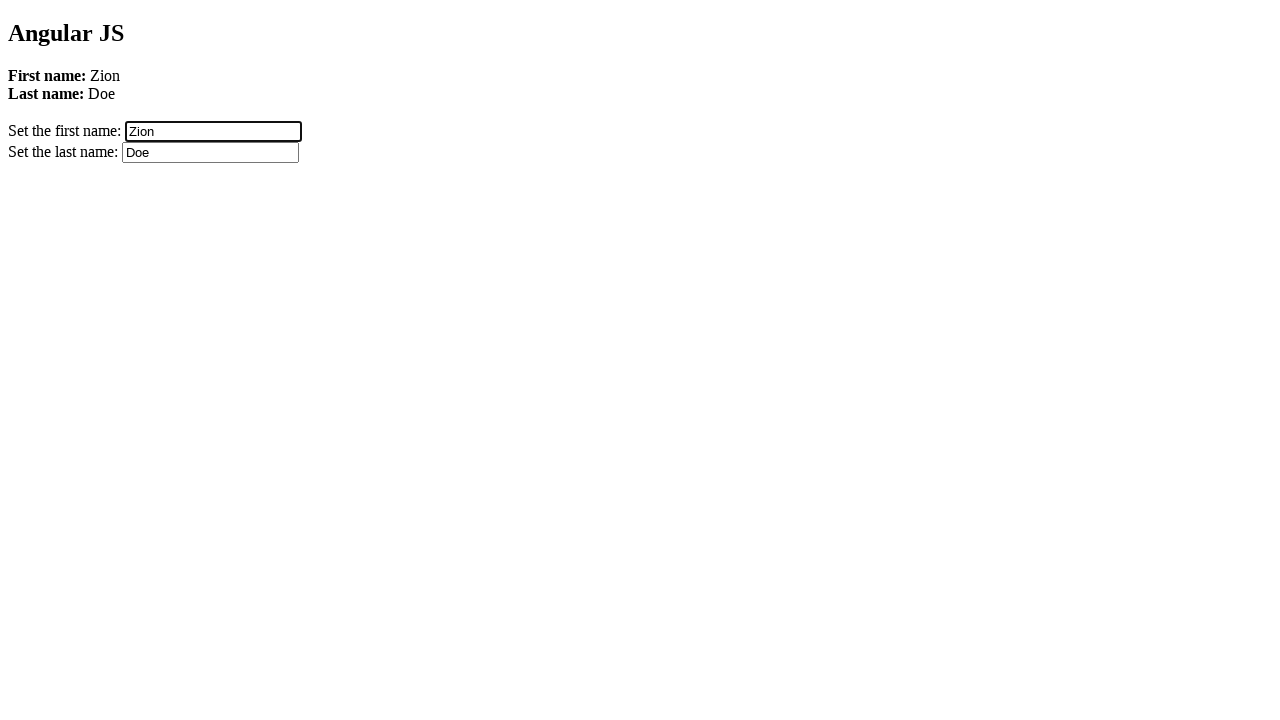

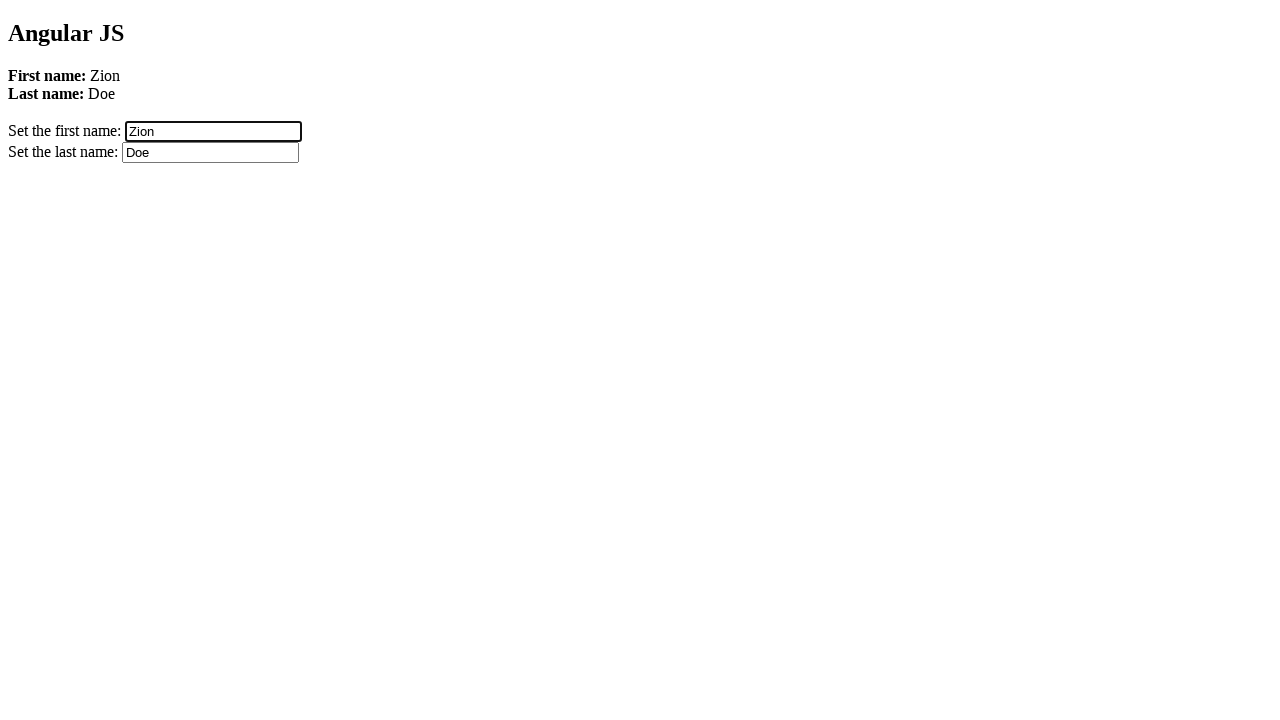